Tests alert handling with explicit waits by clicking a button that triggers an alert and accepting it

Starting URL: https://letcode.in/waits

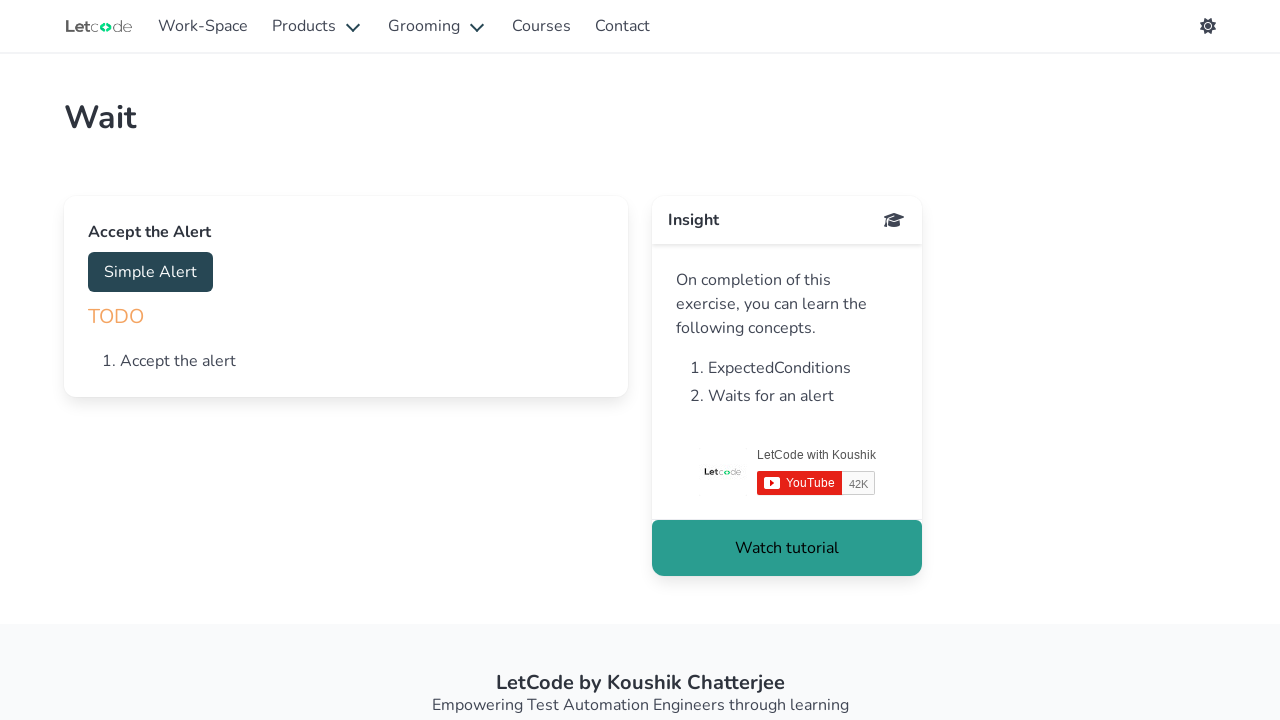

Navigated to alert handling test page
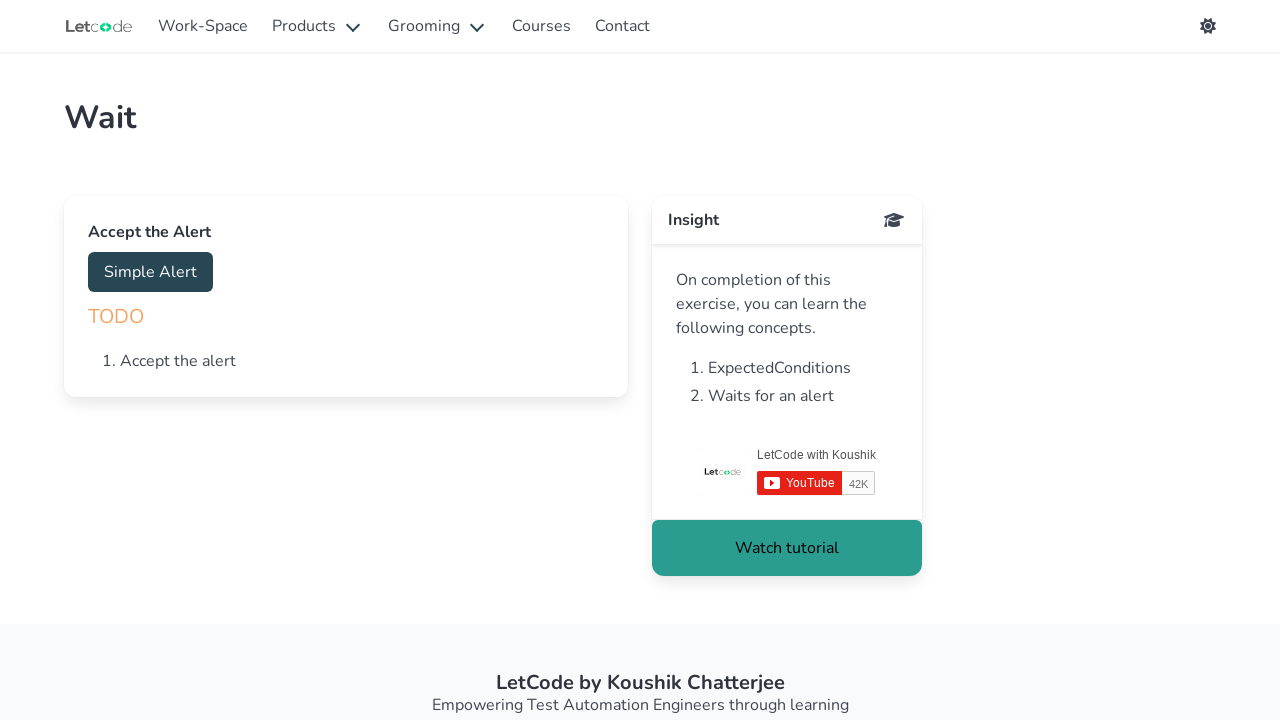

Clicked button to trigger alert at (150, 272) on #accept
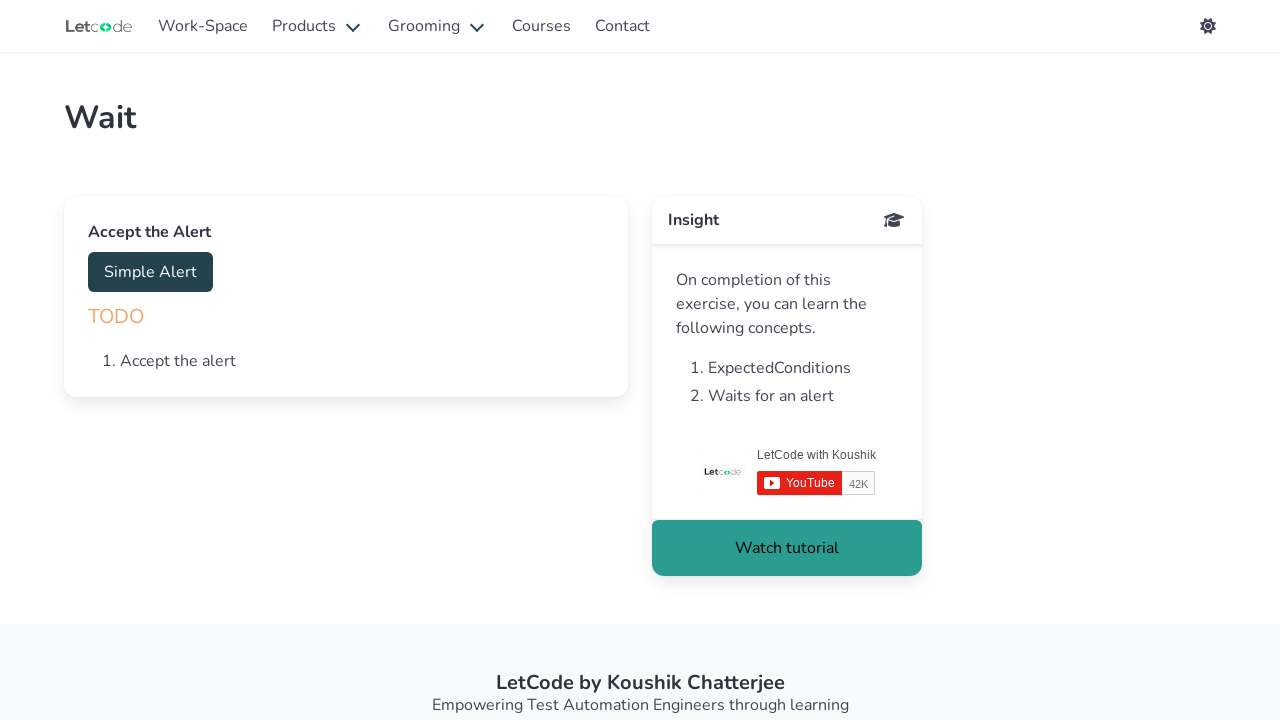

Alert dialog accepted
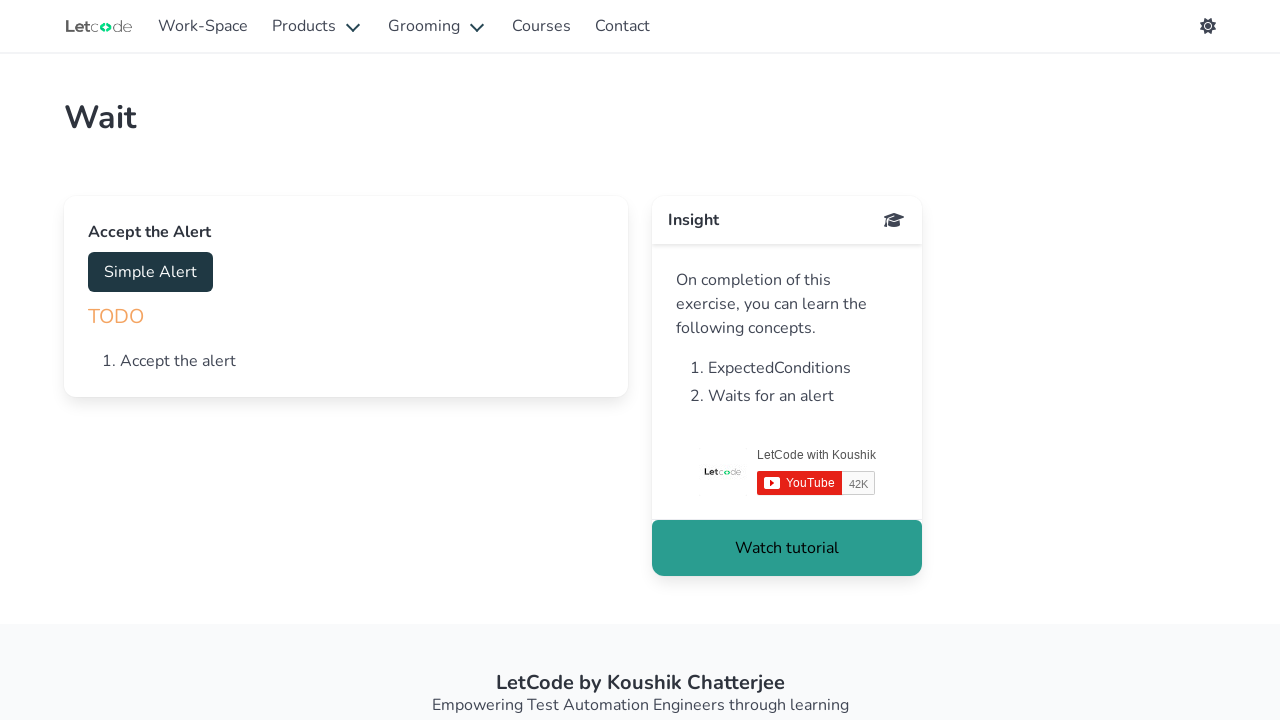

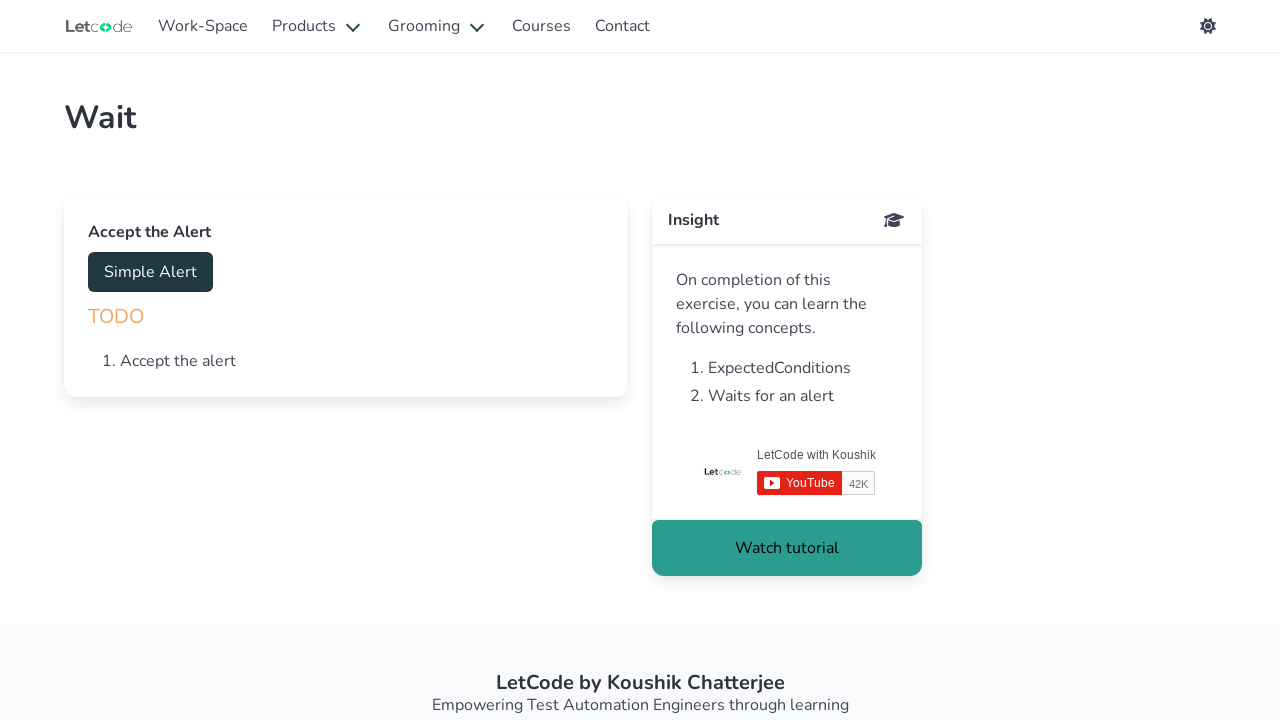